Tests a page with delayed element visibility by waiting for a verify button to become clickable, clicking it, and verifying the success message

Starting URL: http://suninjuly.github.io/wait2.html

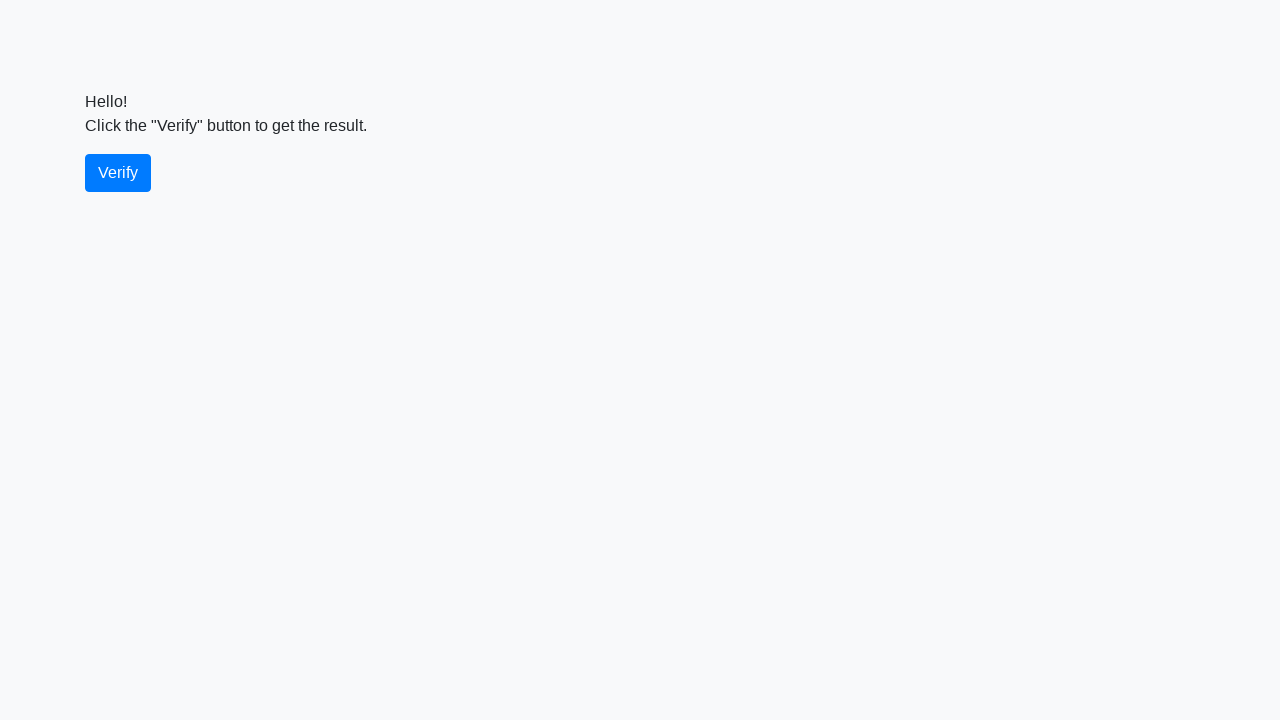

Waited for verify button to become visible
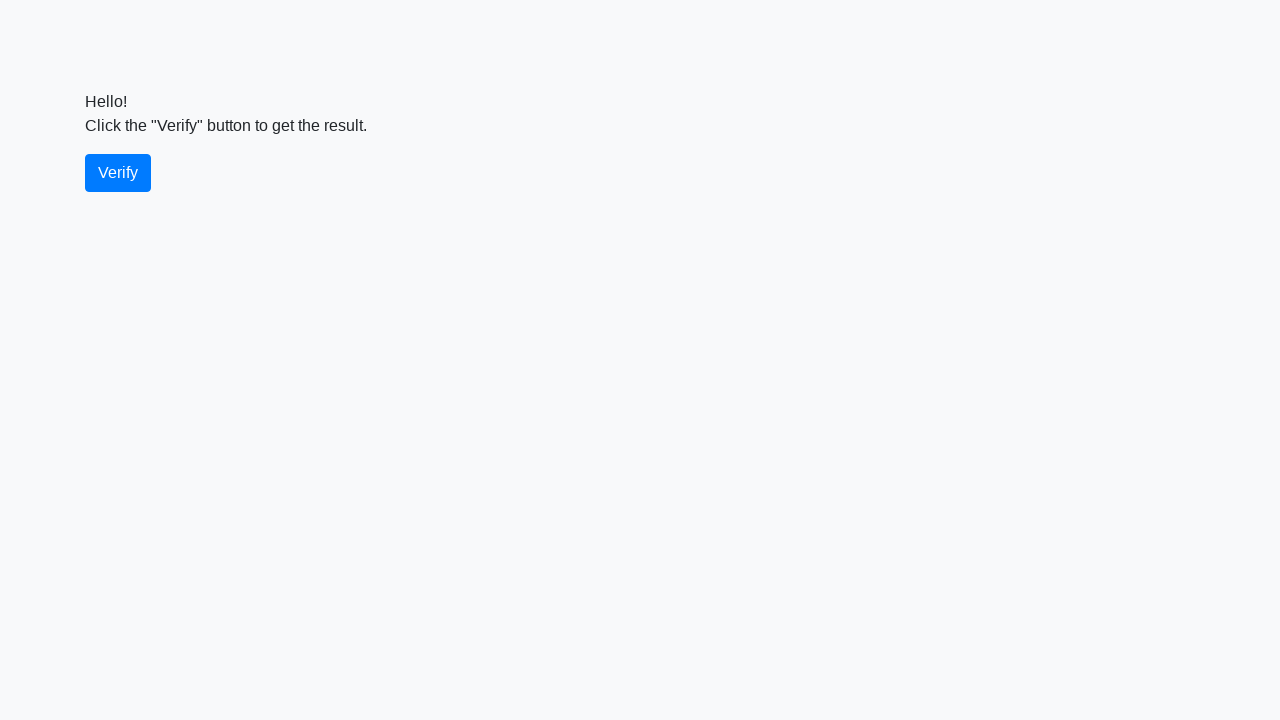

Clicked the verify button at (118, 173) on #verify
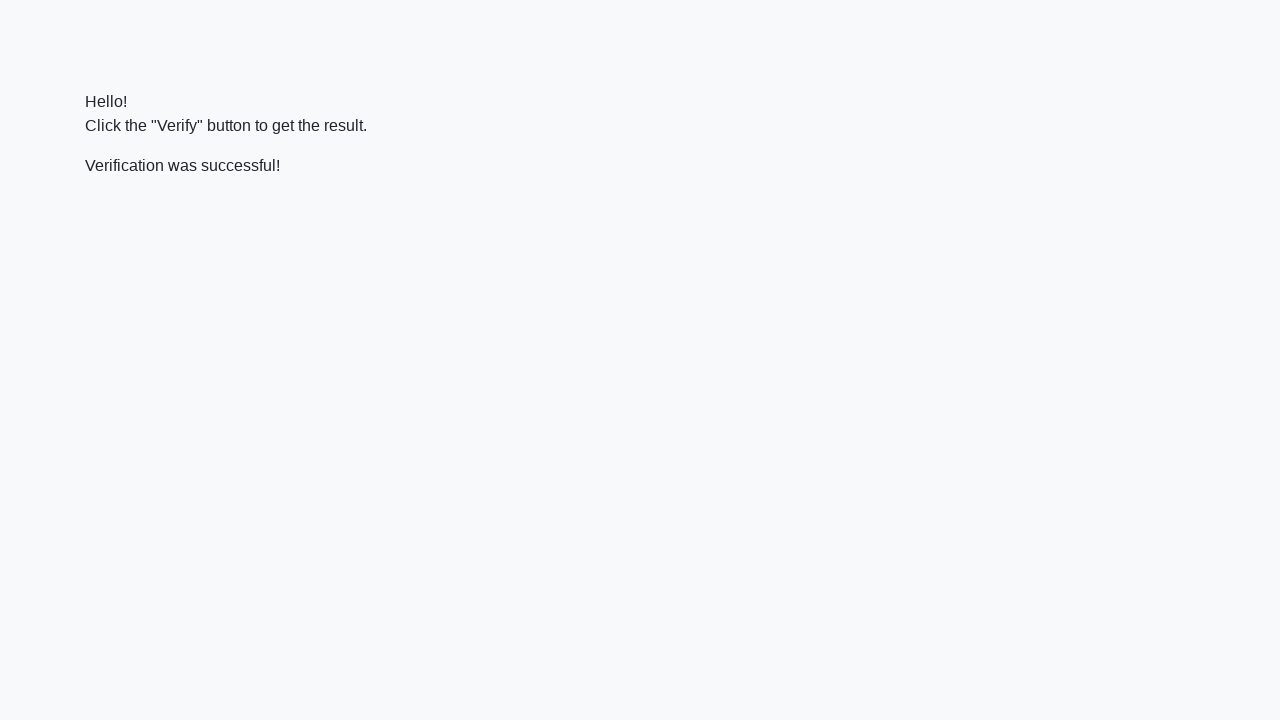

Located the verify message element
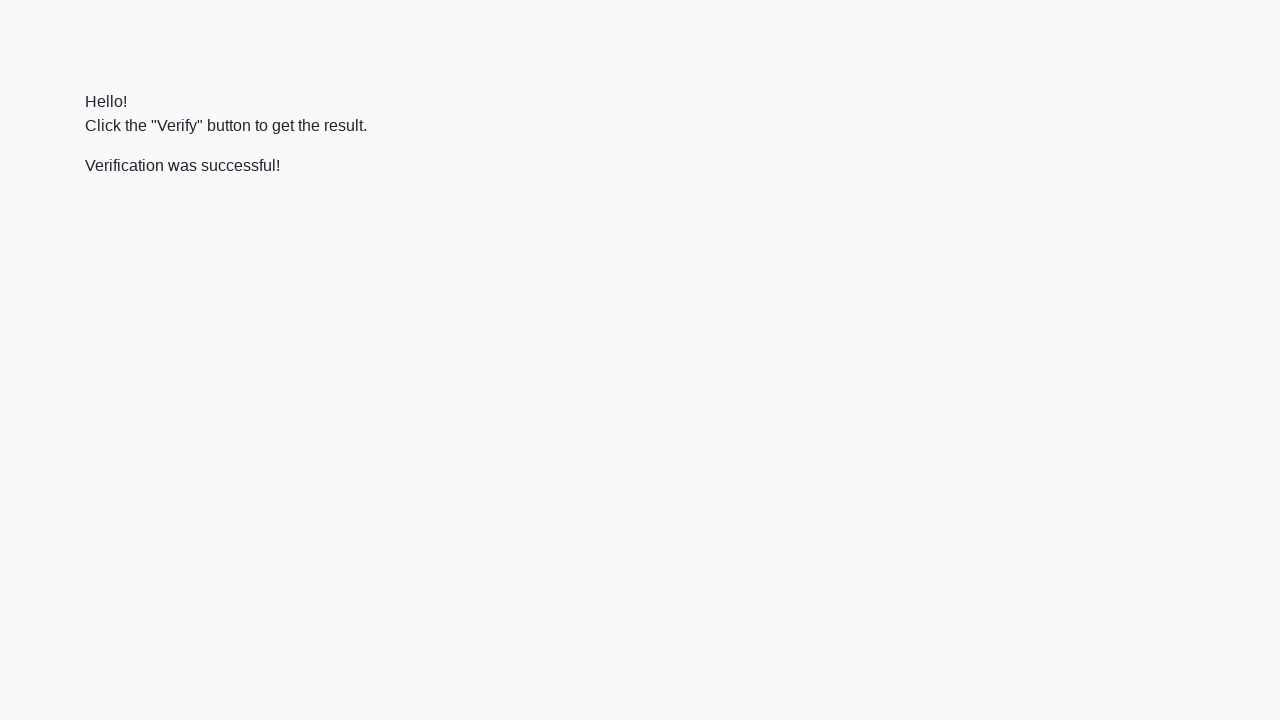

Waited for success message to become visible
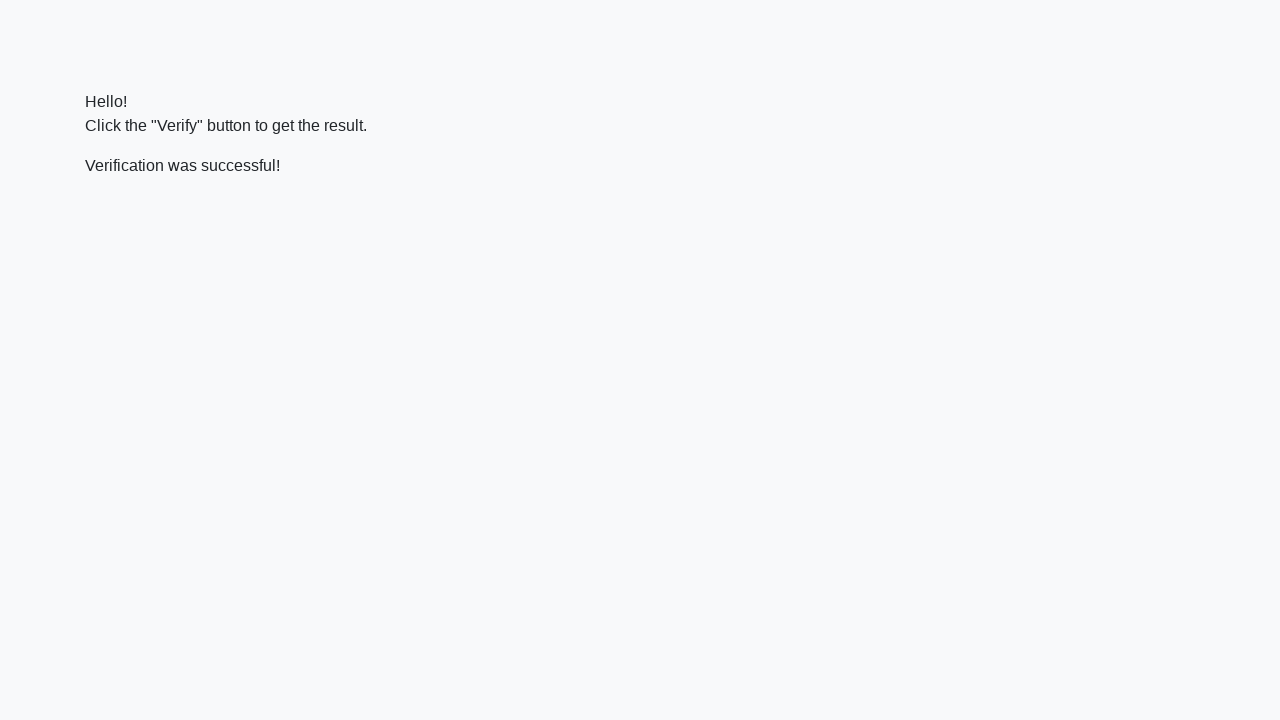

Verified that success message contains 'successful'
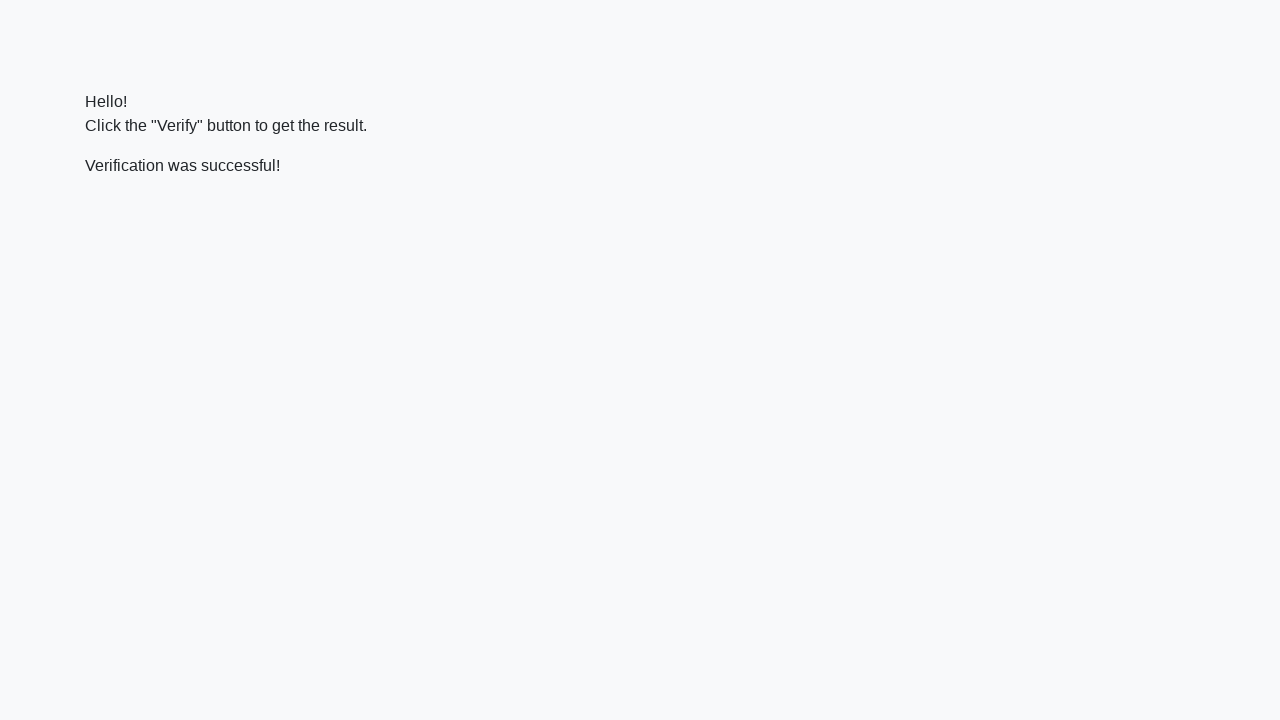

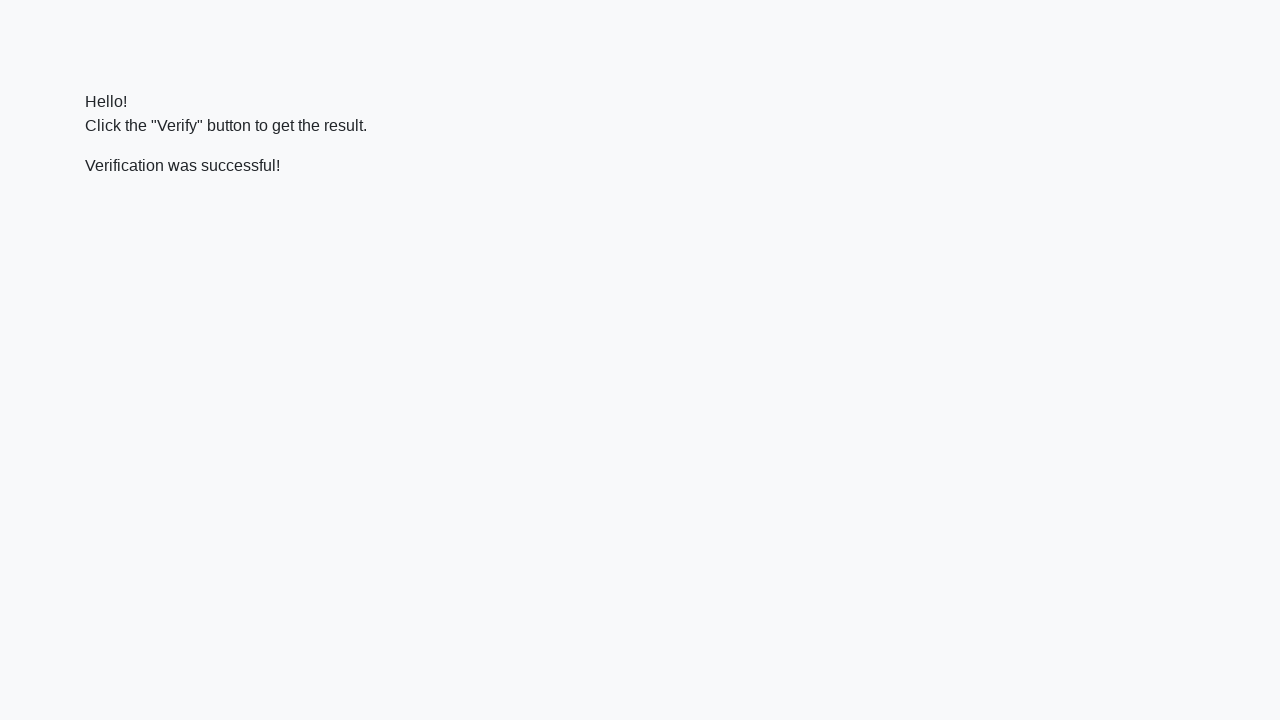